Tests form filling functionality by clicking a dynamically calculated link, then filling out a form with personal information (first name, last name, city, country) and submitting it.

Starting URL: http://suninjuly.github.io/find_link_text.html

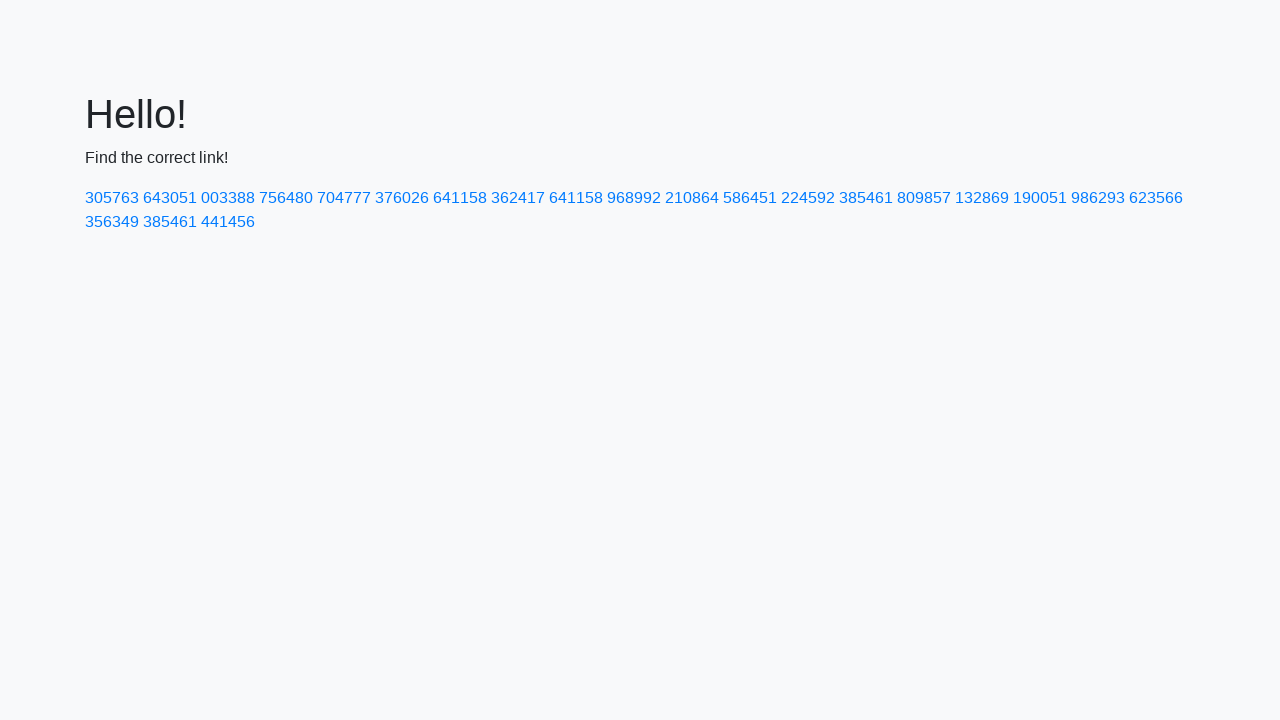

Calculated dynamic link code value
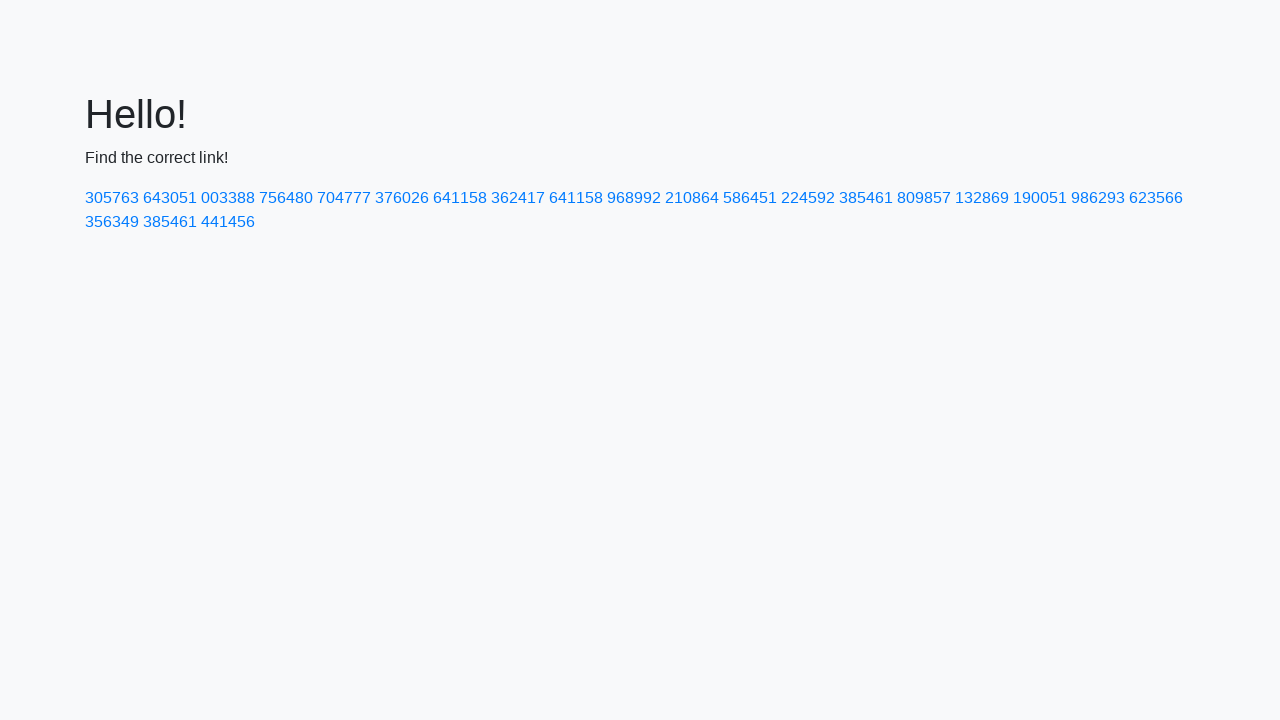

Clicked dynamically calculated link with code '224592' at (808, 198) on a:has-text('224592')
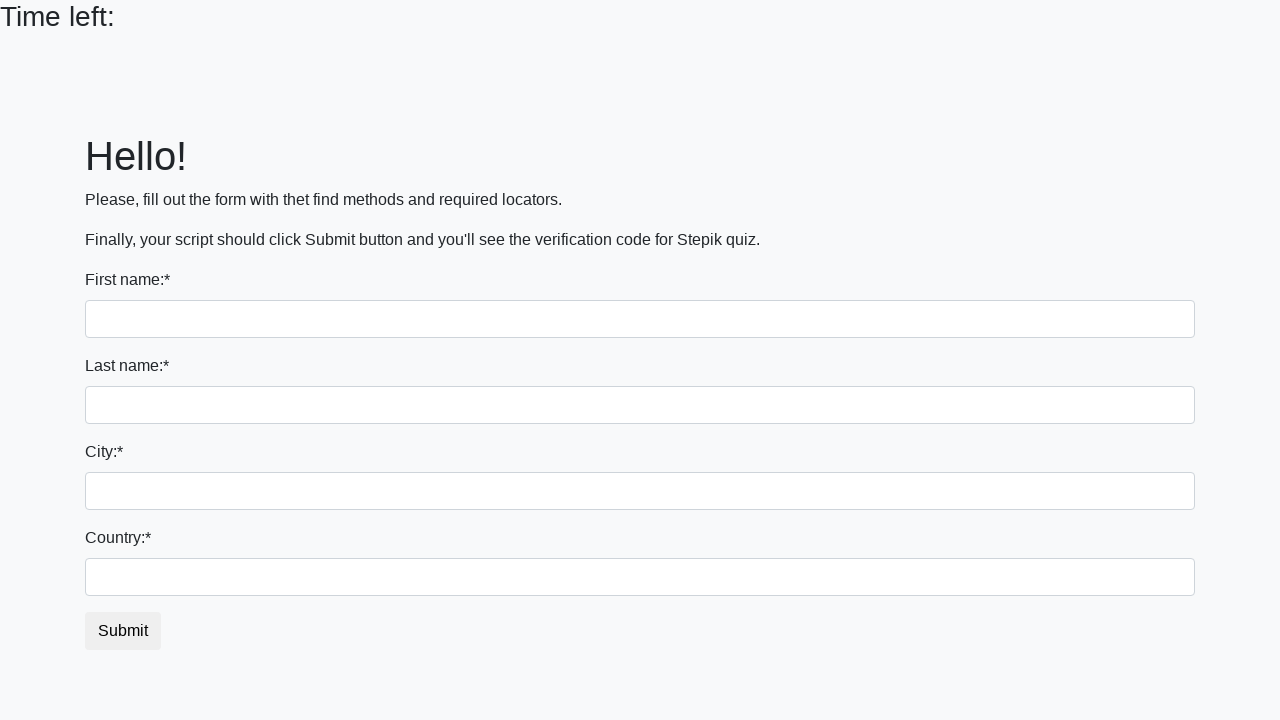

Filled first name field with 'Алексей' on input
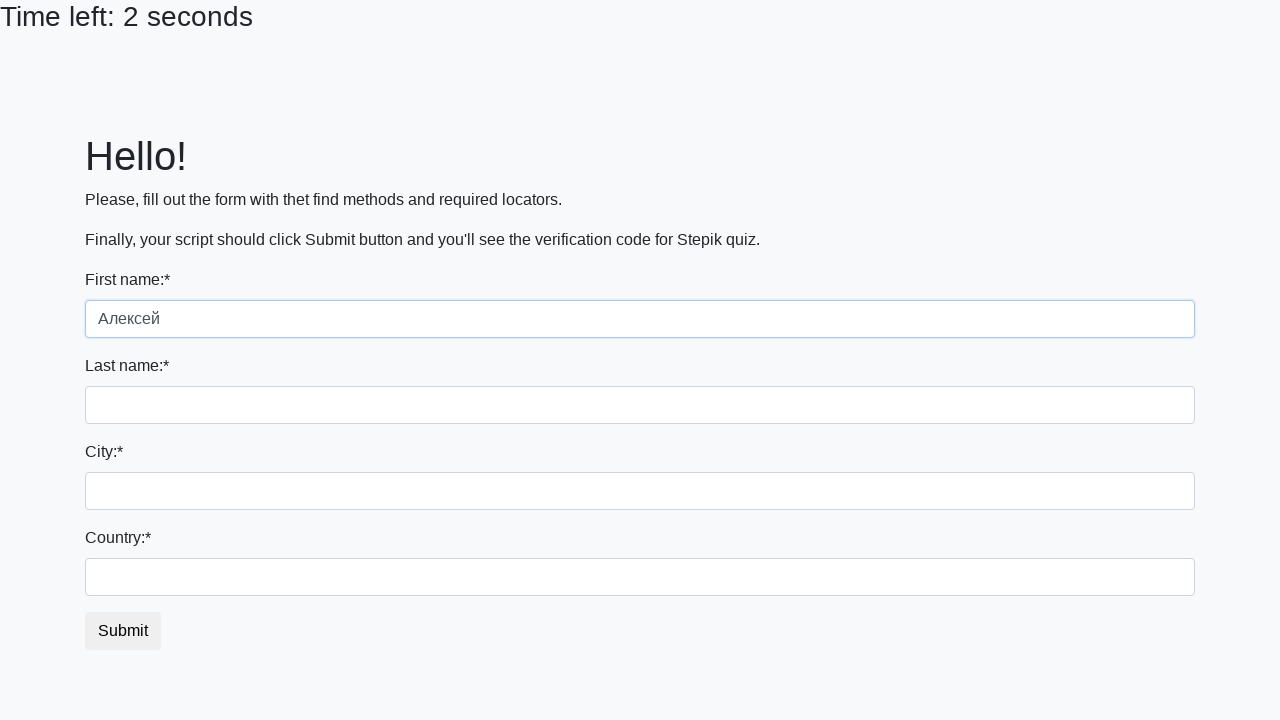

Filled last name field with 'Елисеев' on input[name='last_name']
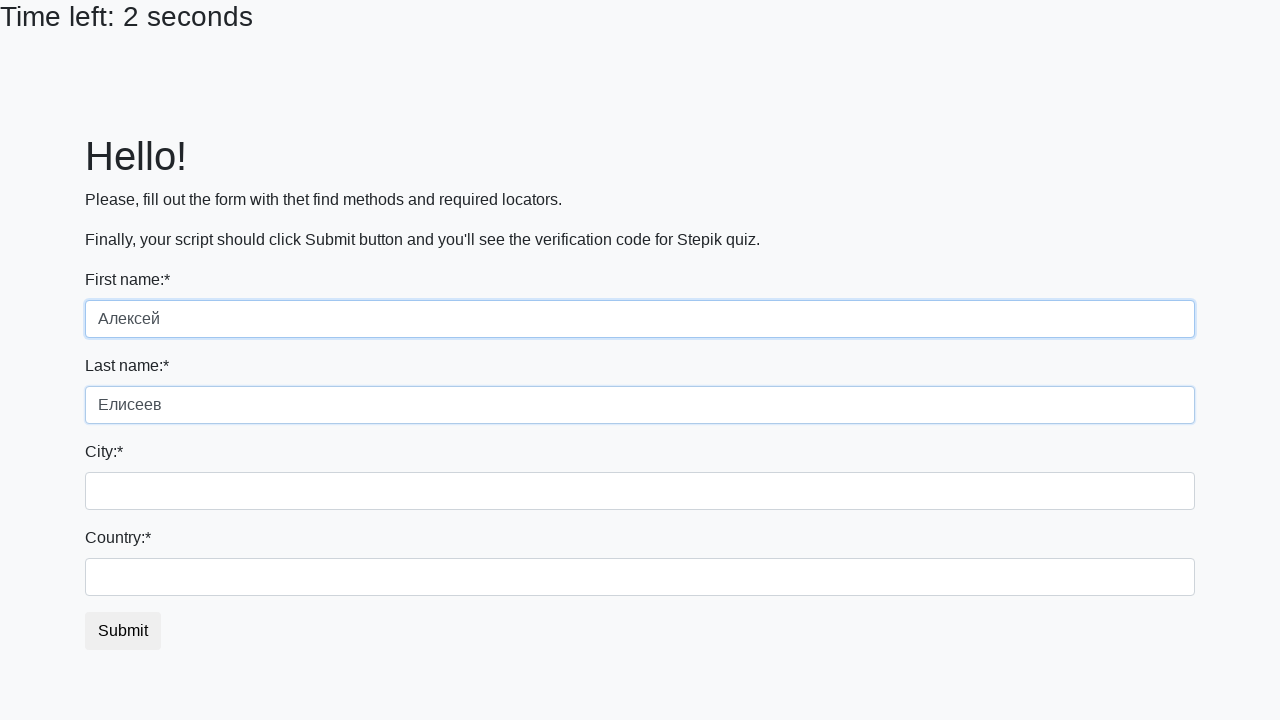

Filled city field with 'Kamchatka' on .city
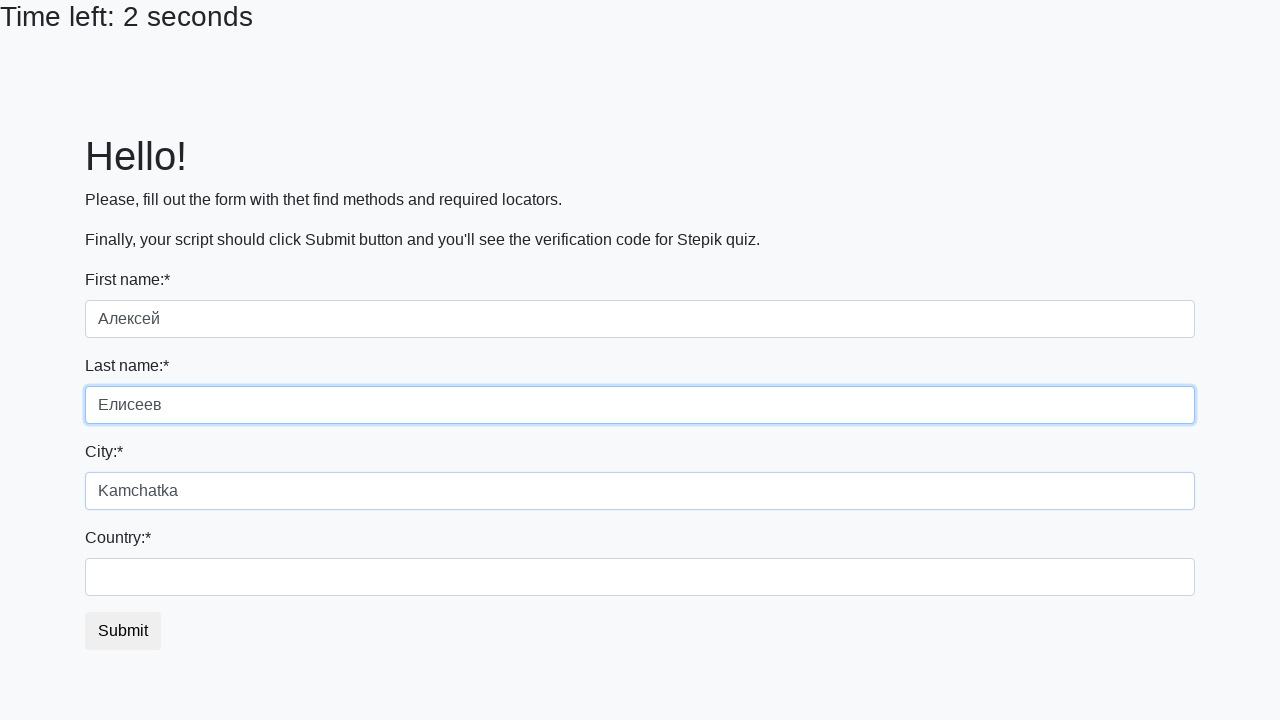

Filled country field with 'Russia' on #country
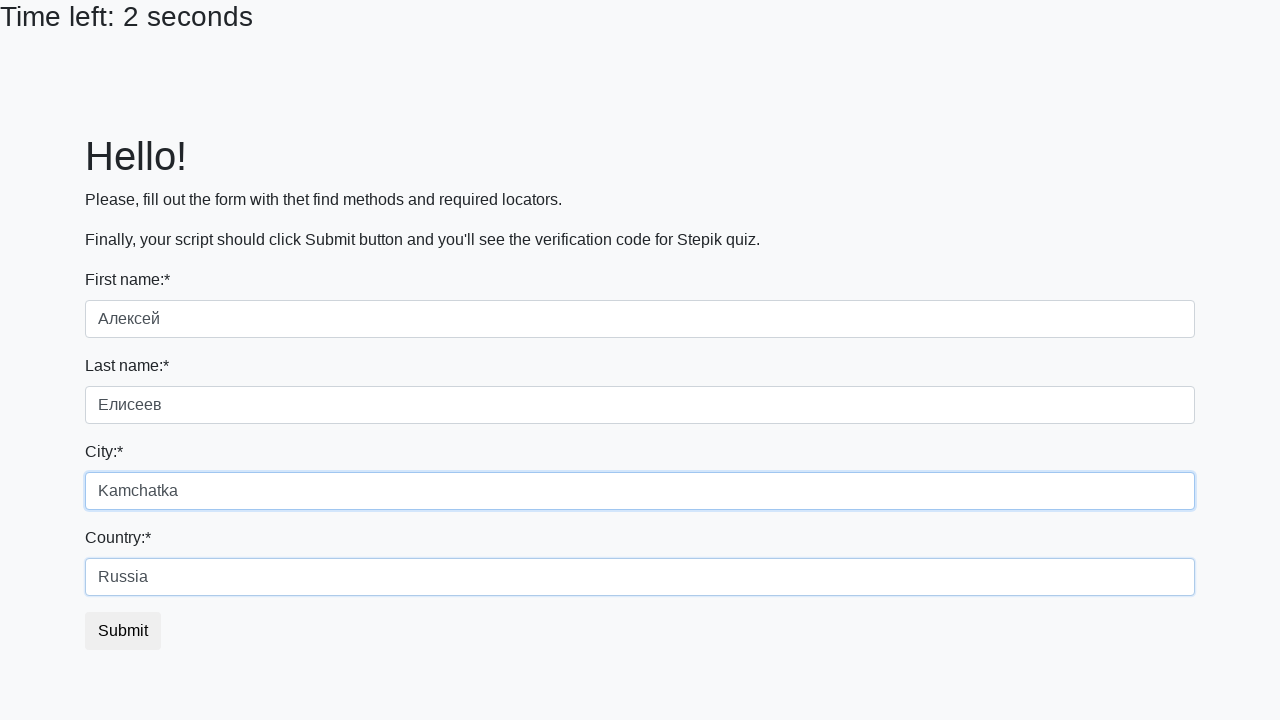

Clicked submit button to complete form submission at (123, 631) on button.btn
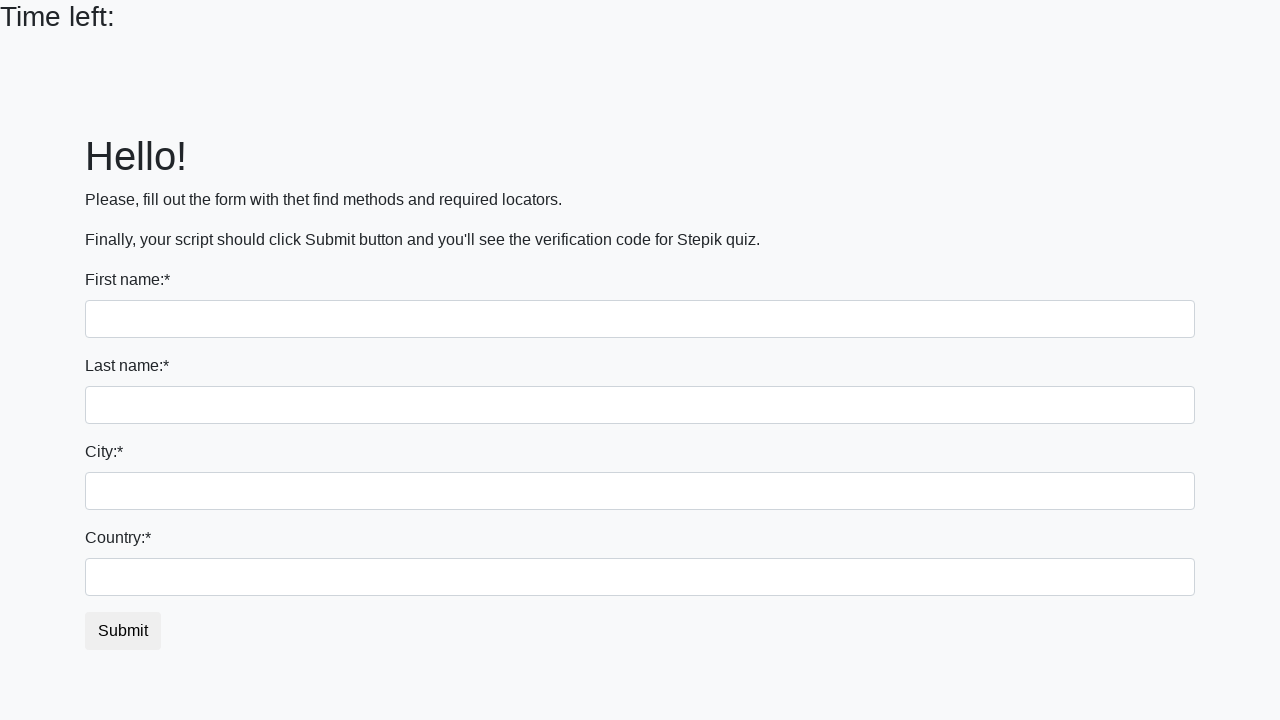

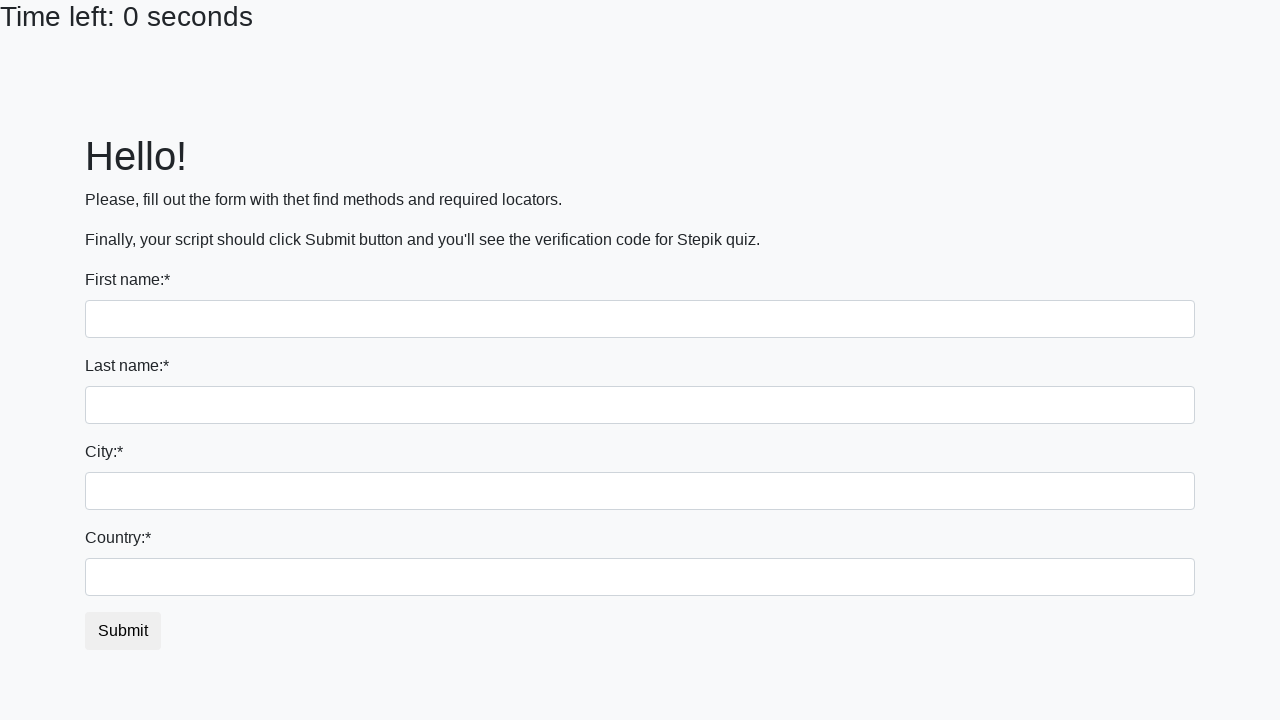